Tests dynamic content loading by clicking the Start button and verifying that "Hello World!" text appears after loading completes (alternative wait approach).

Starting URL: https://the-internet.herokuapp.com/dynamic_loading/1

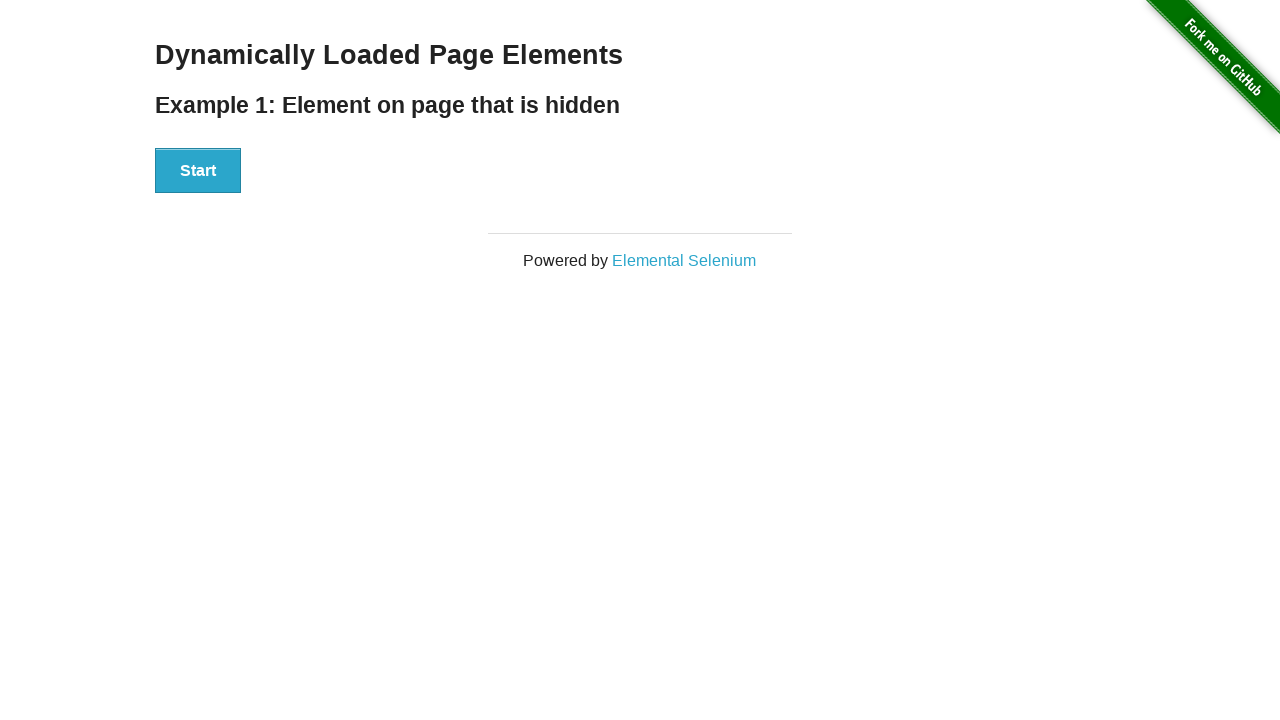

Clicked the Start button to initiate dynamic content loading at (198, 171) on xpath=//button
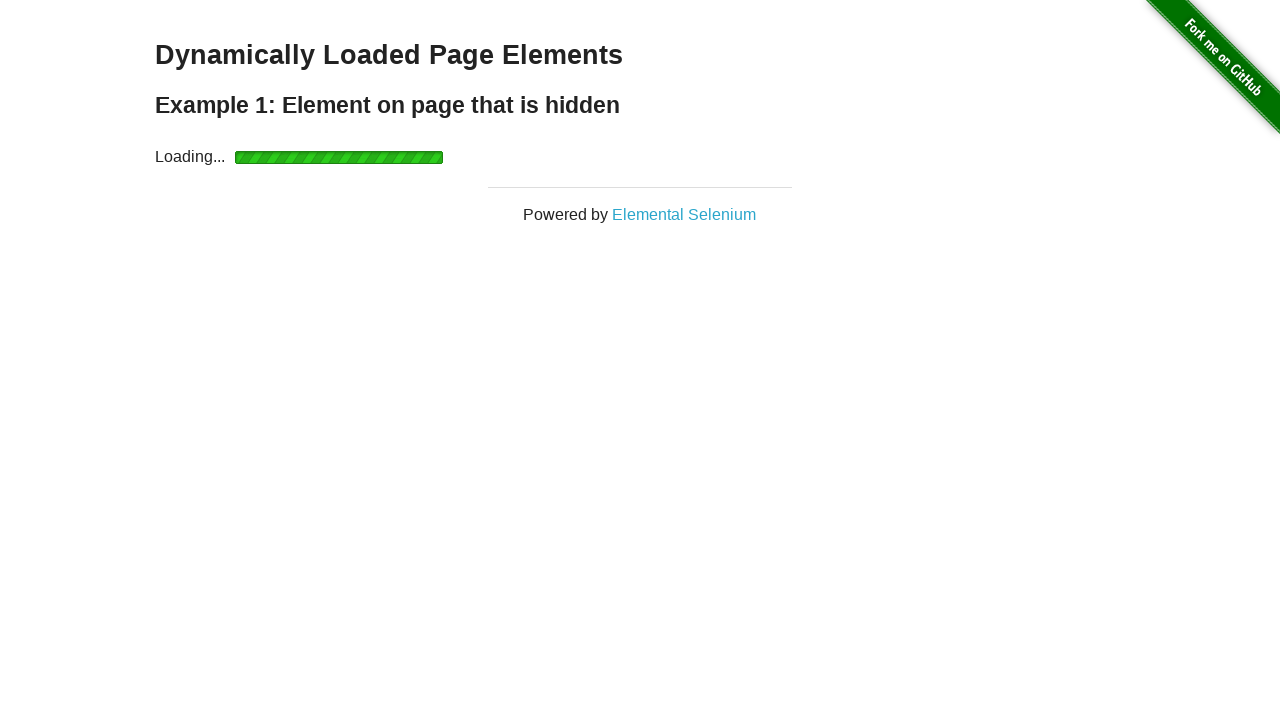

Waited for 'Hello World!' text element to become visible
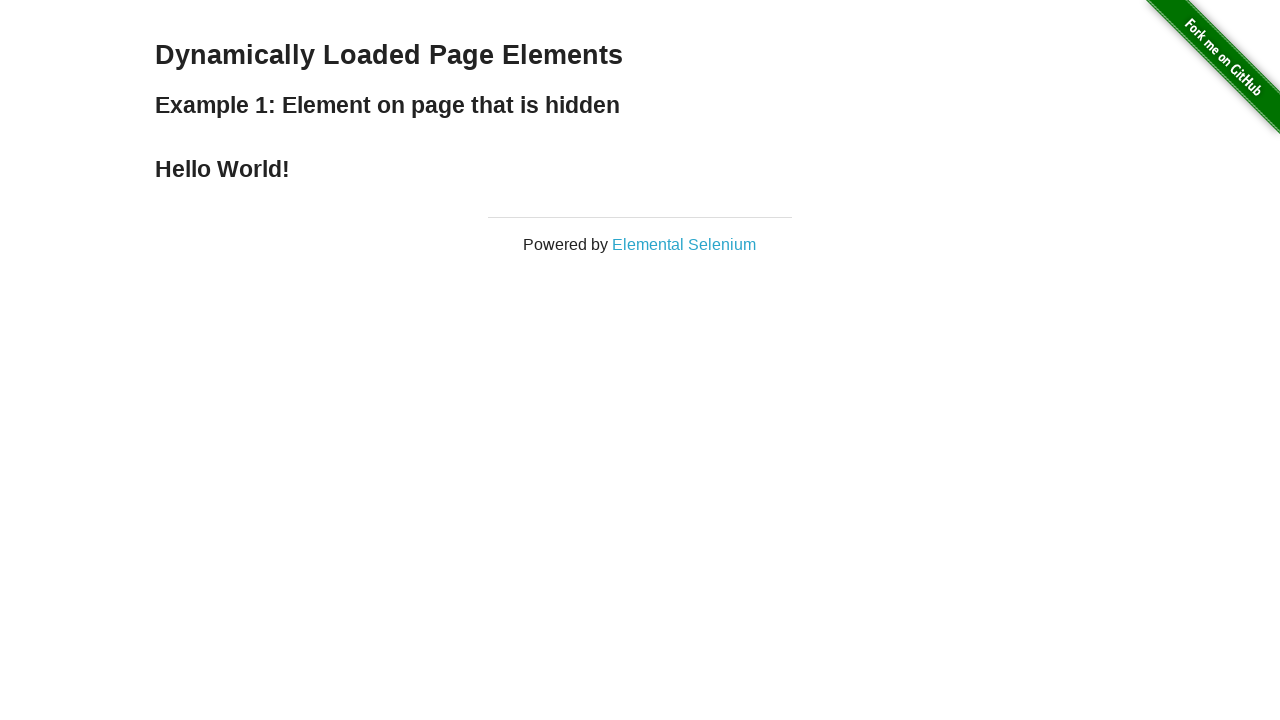

Verified that the loaded text content equals 'Hello World!'
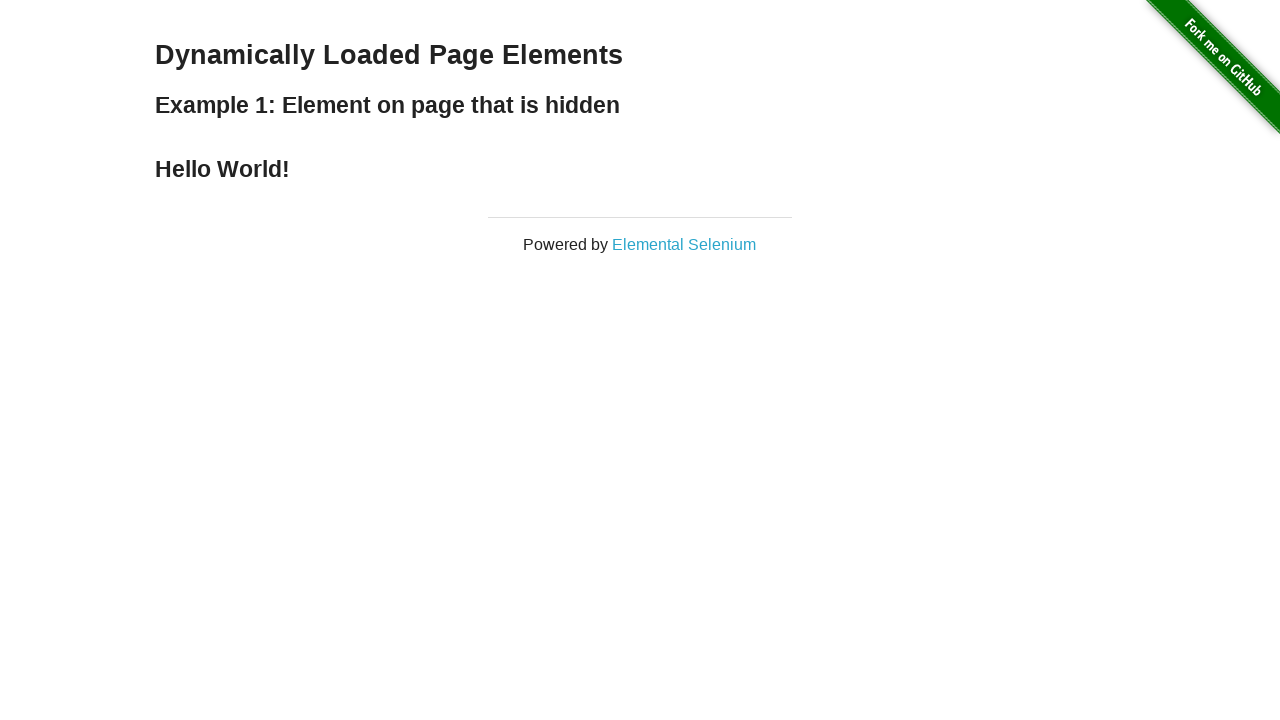

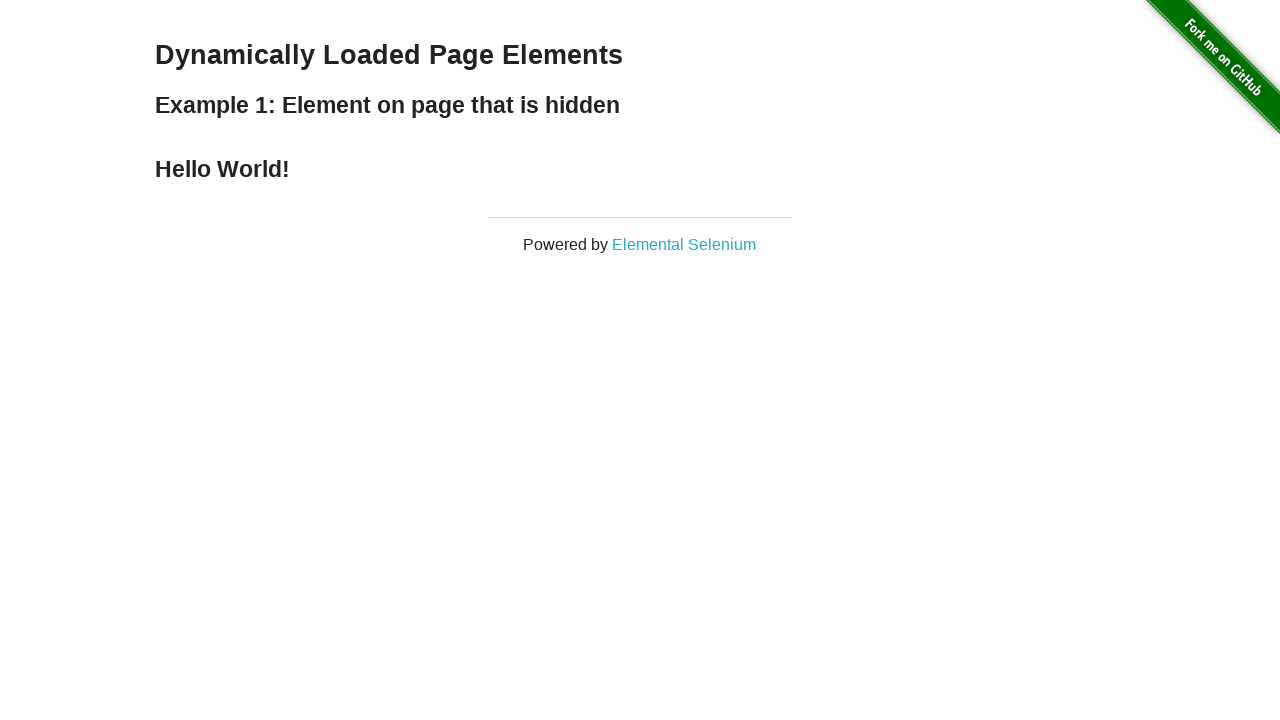